Tests the search functionality by searching for Java language and verifying it appears in results

Starting URL: http://www.99-bottles-of-beer.net/

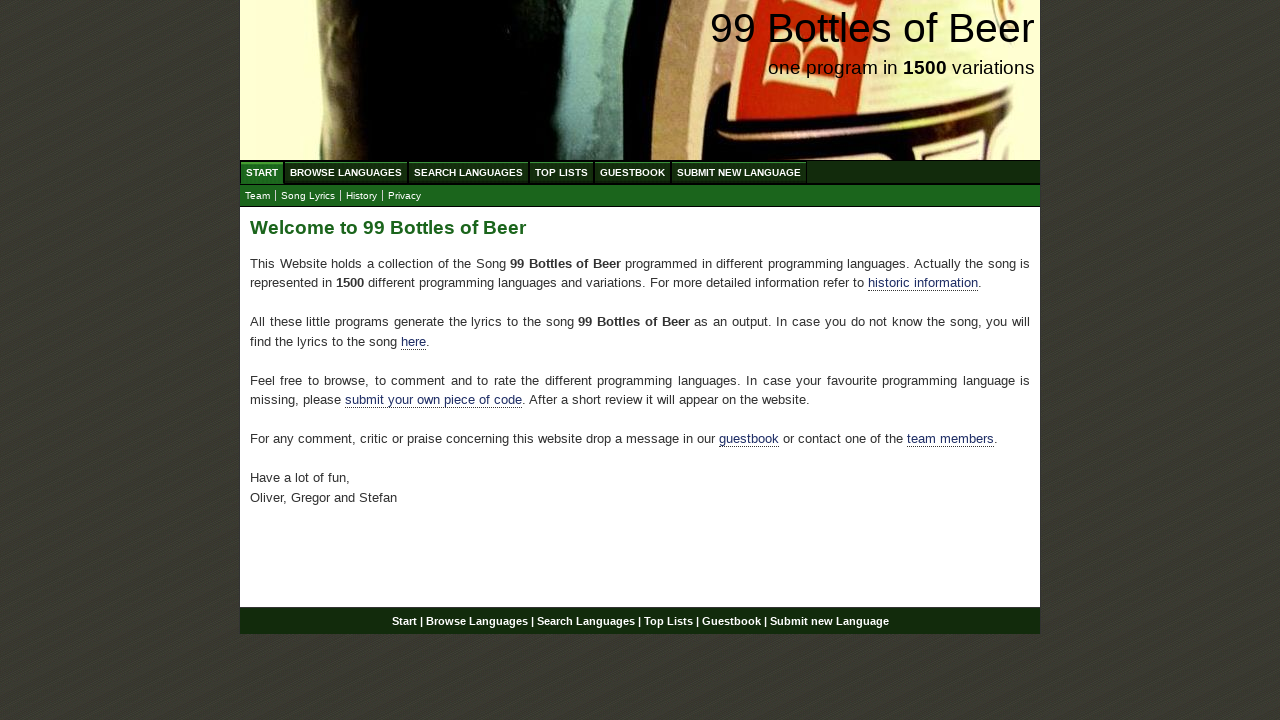

Clicked on Search menu at (468, 172) on xpath=//body/div[@id='wrap']/div[@id='navigation']/ul[@id='menu']/li/a[@href='/s
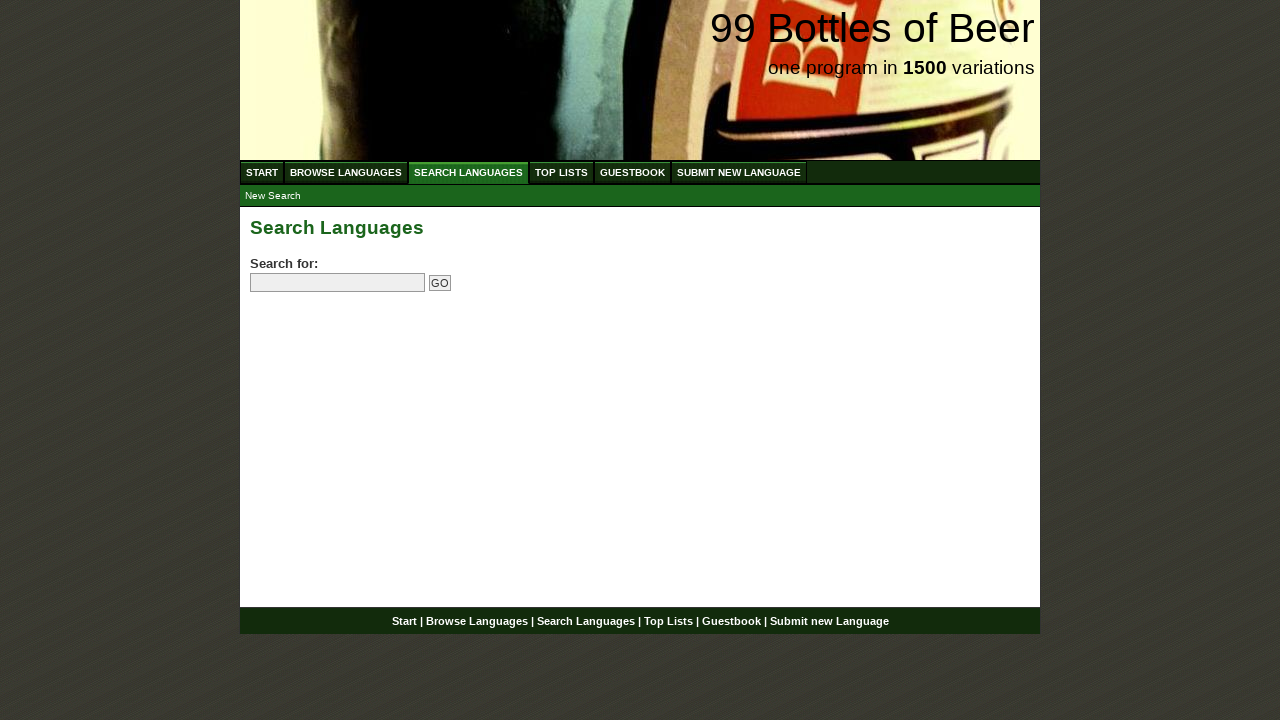

Filled search field with 'java' on input[name='search']
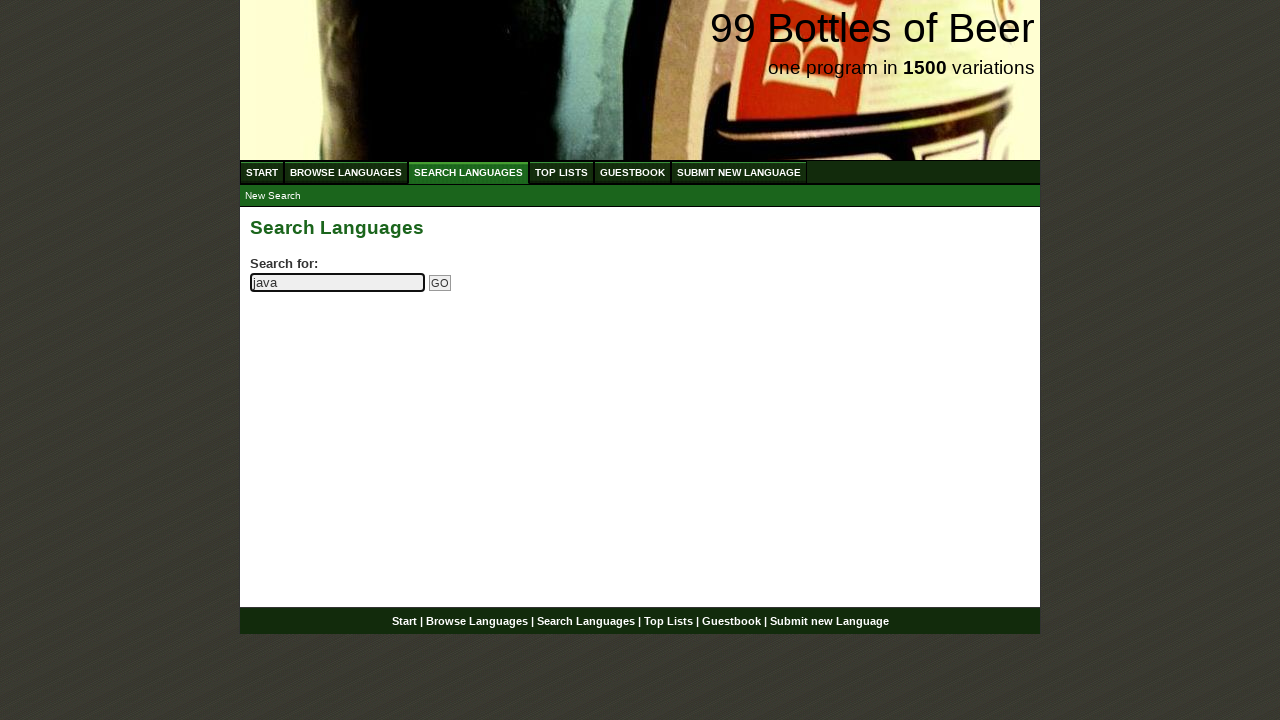

Clicked submit search button at (440, 283) on input[name='submitsearch']
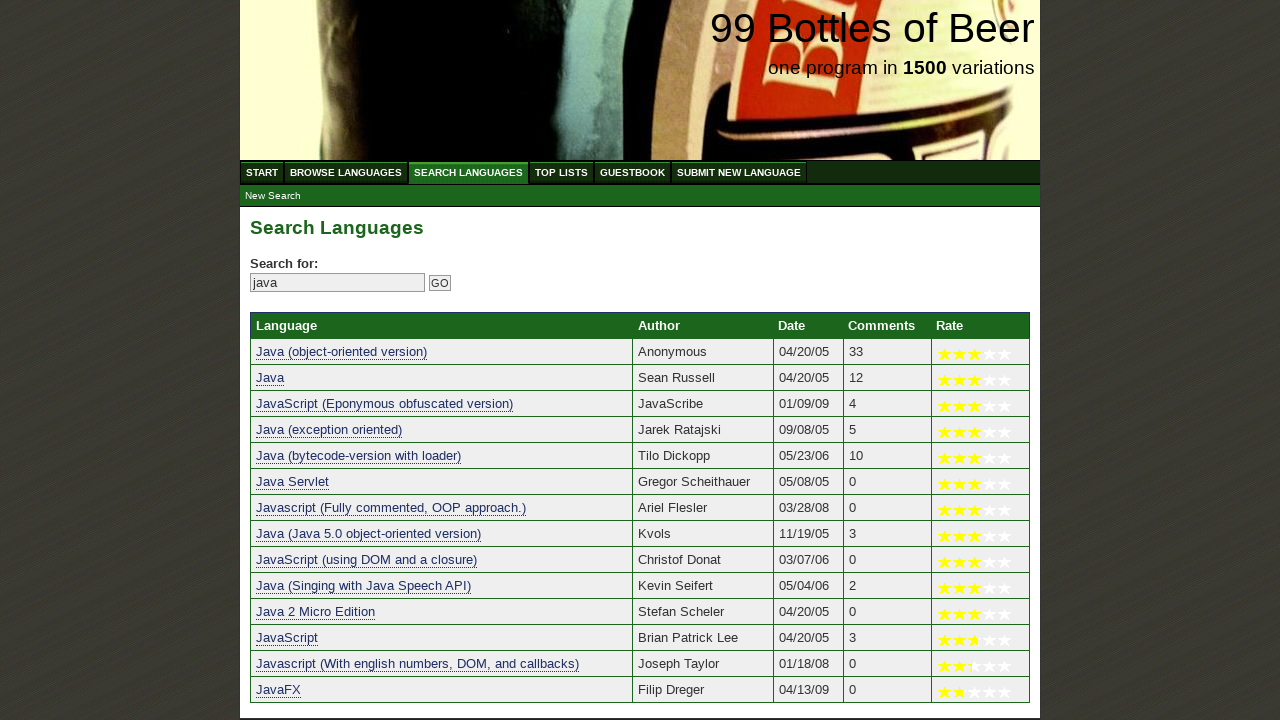

Located Java language result in search results
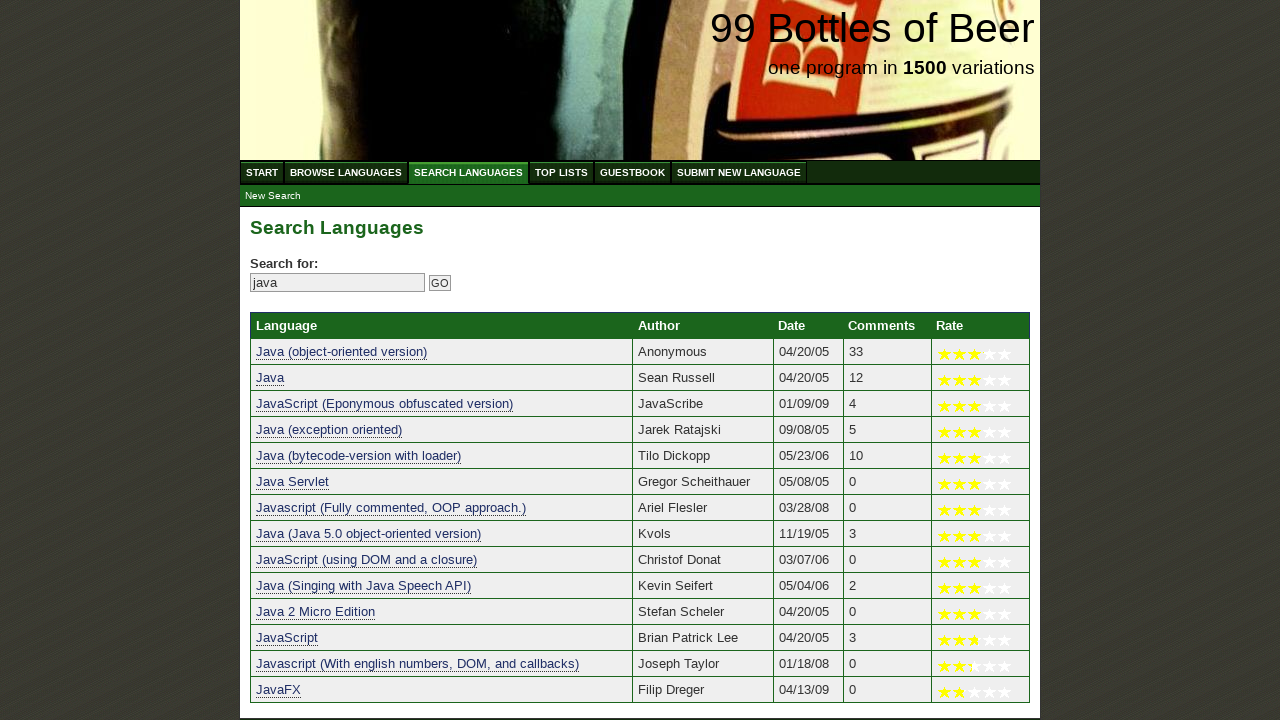

Verified Java language result text matches 'Java (object-oriented version)'
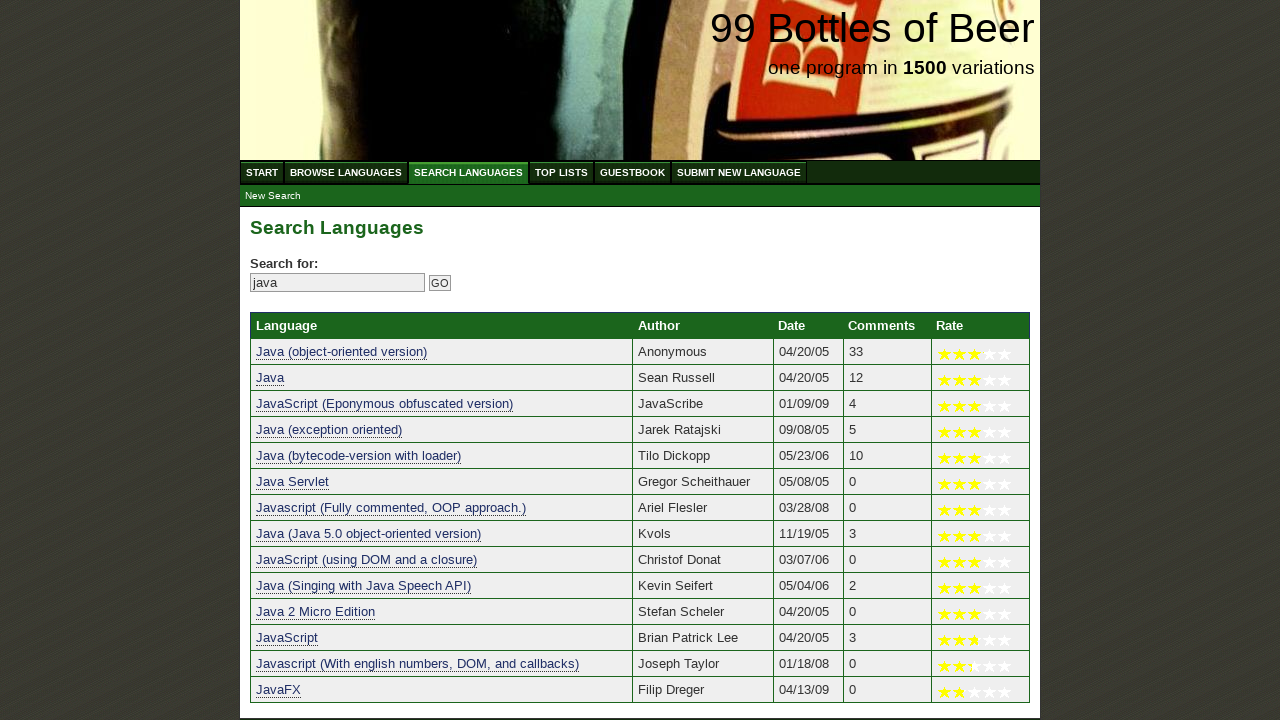

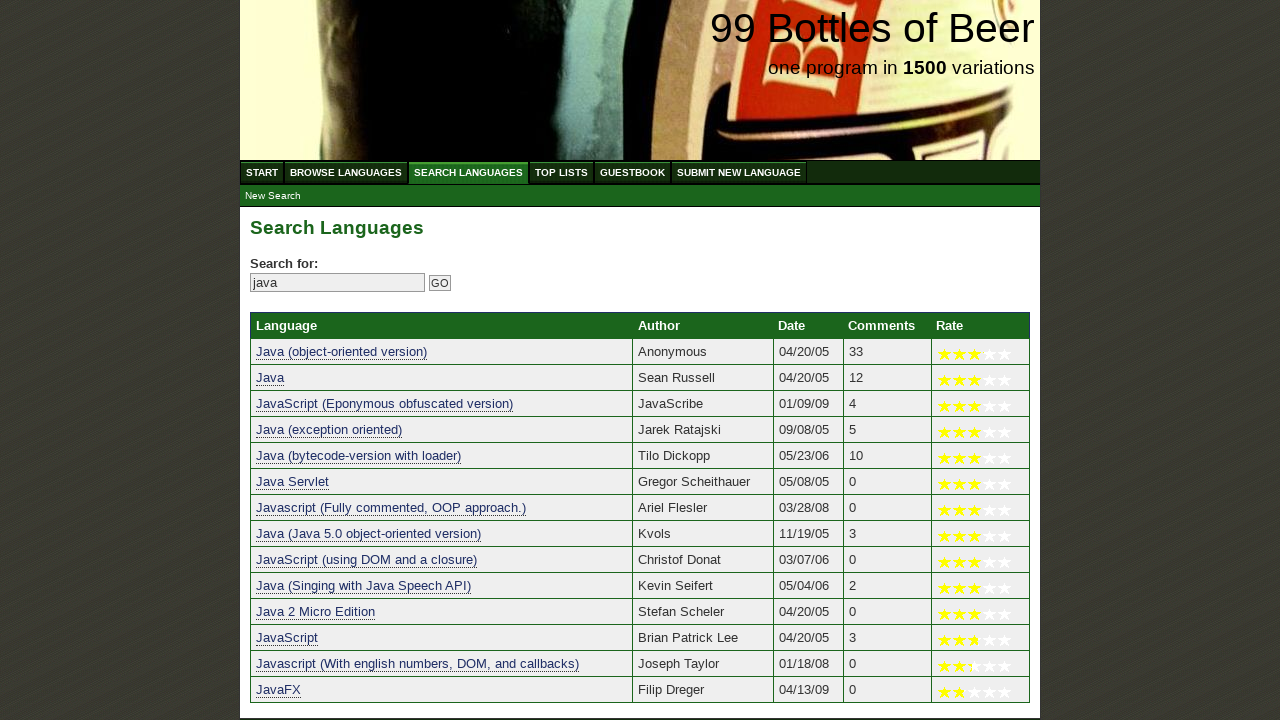